Navigates to the Ynet news website (Israeli news portal) and verifies the page loads by checking the title is present

Starting URL: http://www.ynet.co.il

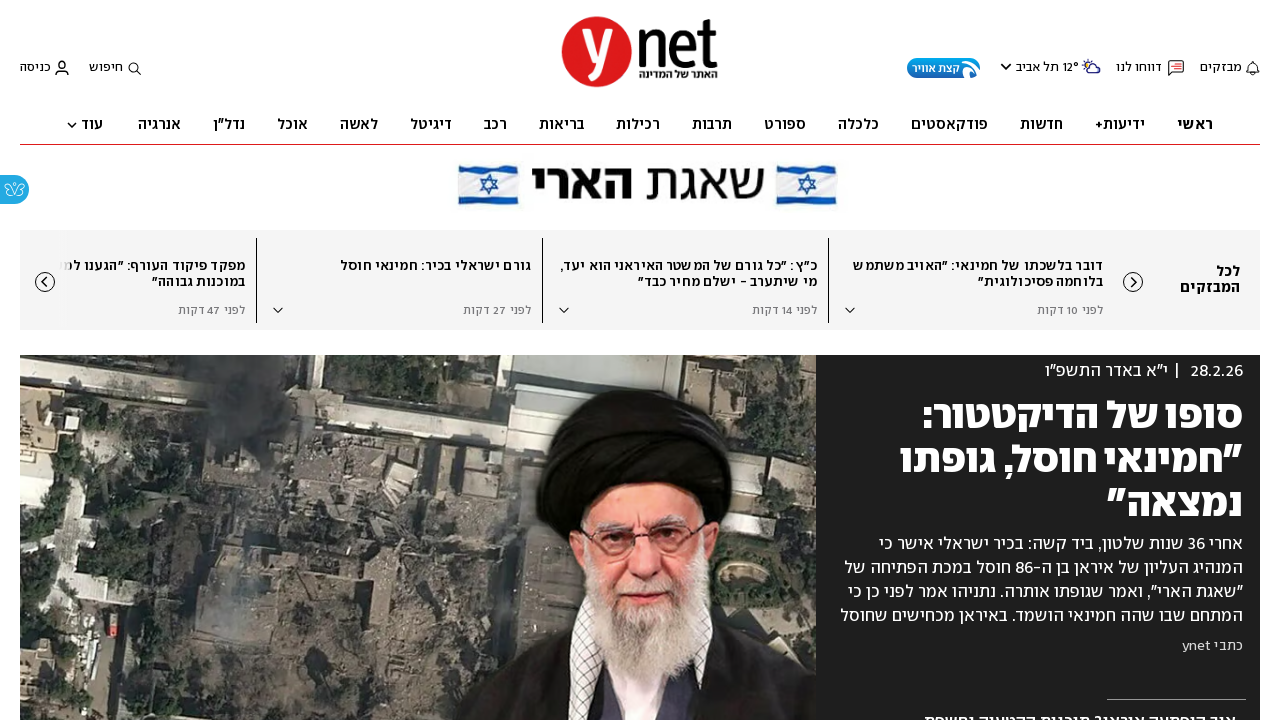

Waited for page to reach domcontentloaded state on Ynet website
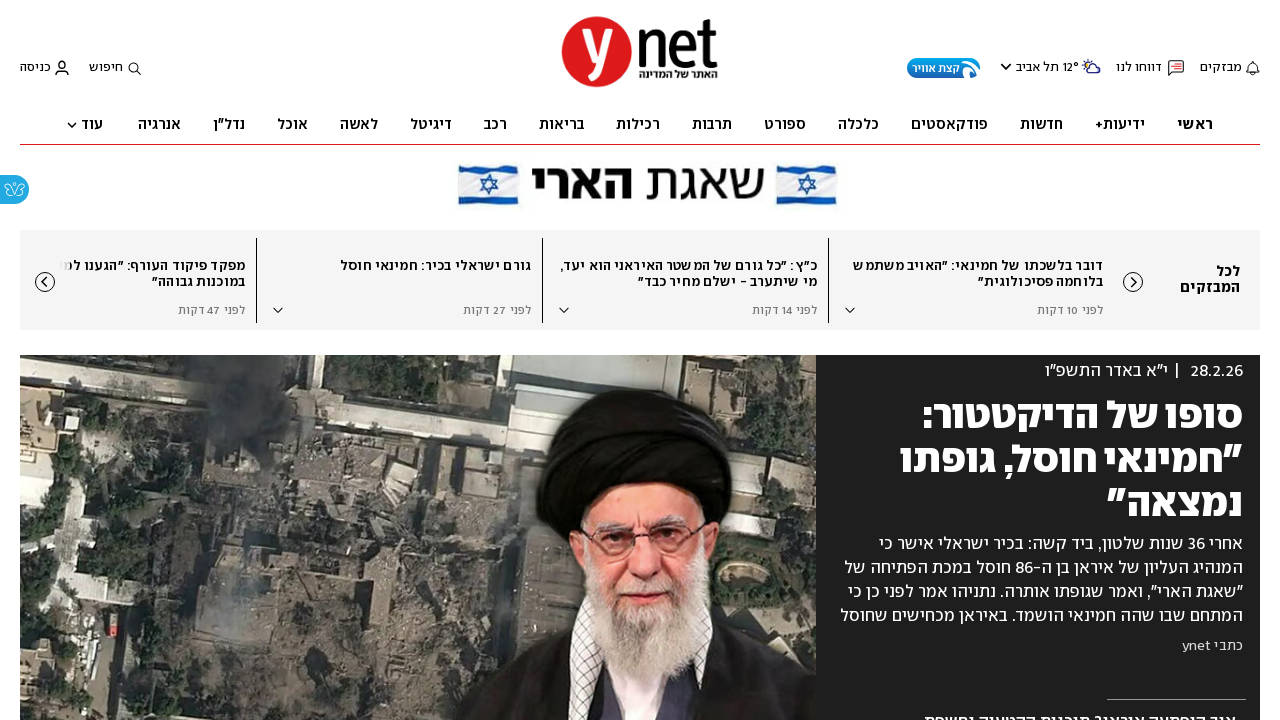

Retrieved page title: 'ynet - חדשות, כלכלה, ספורט ובריאות - דיווחים שוטפים מהארץ ומהעולם'
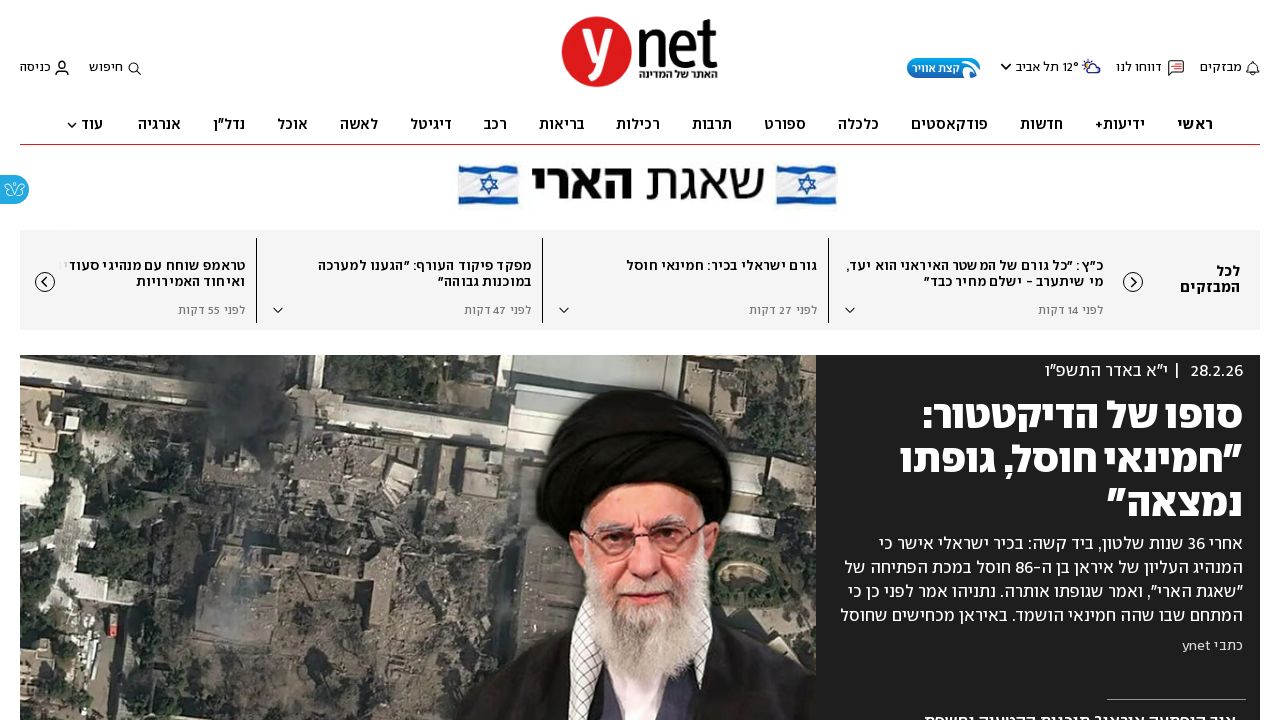

Verified that page title is not empty
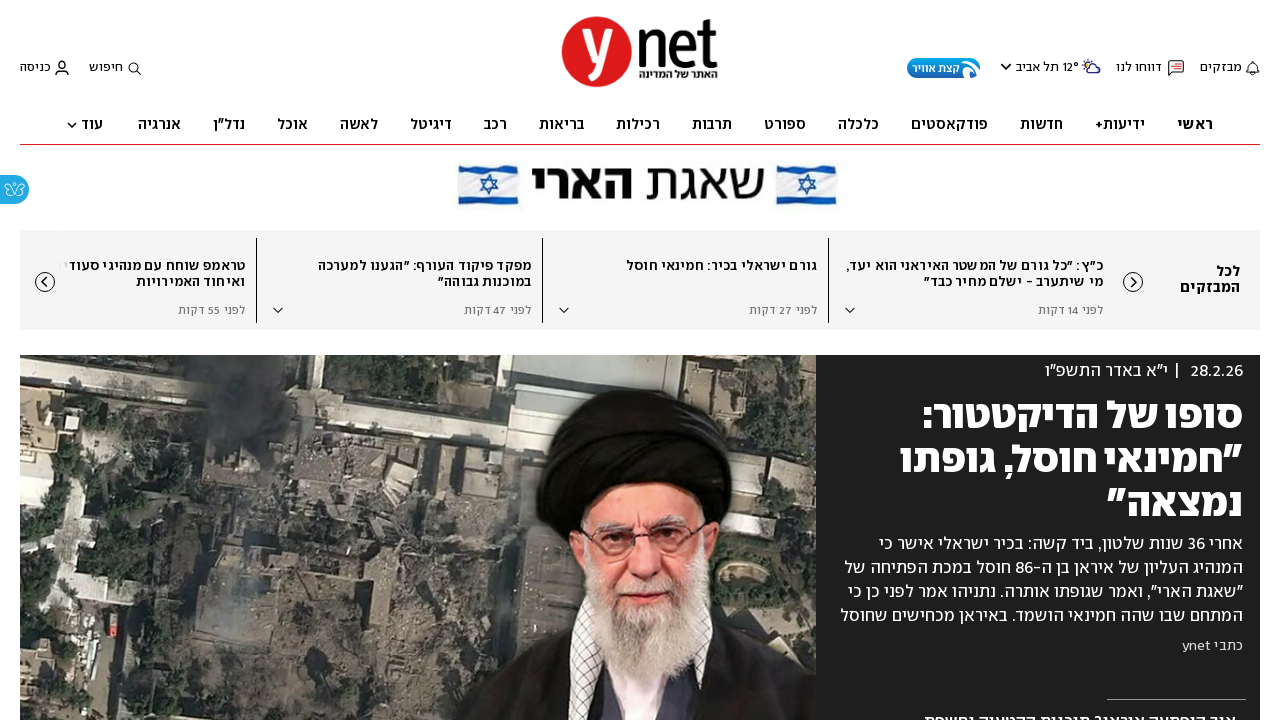

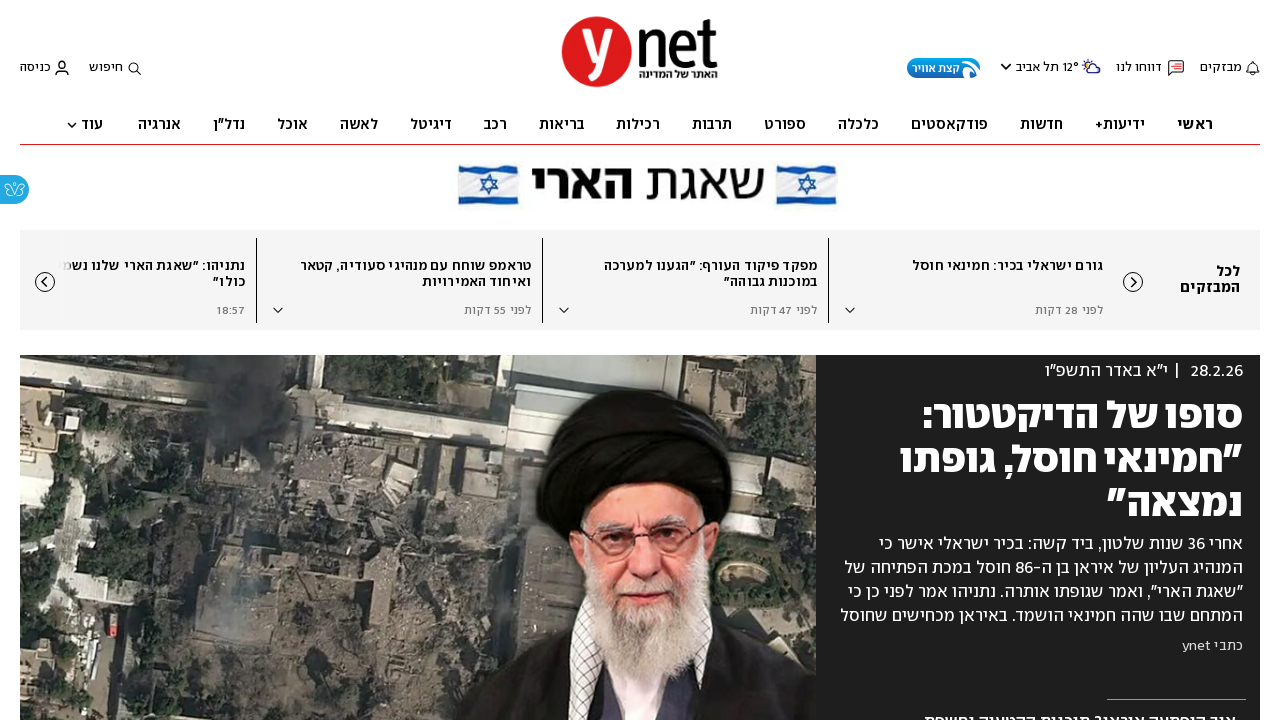